Tests that whitespace is trimmed from edited todo text.

Starting URL: https://demo.playwright.dev/todomvc

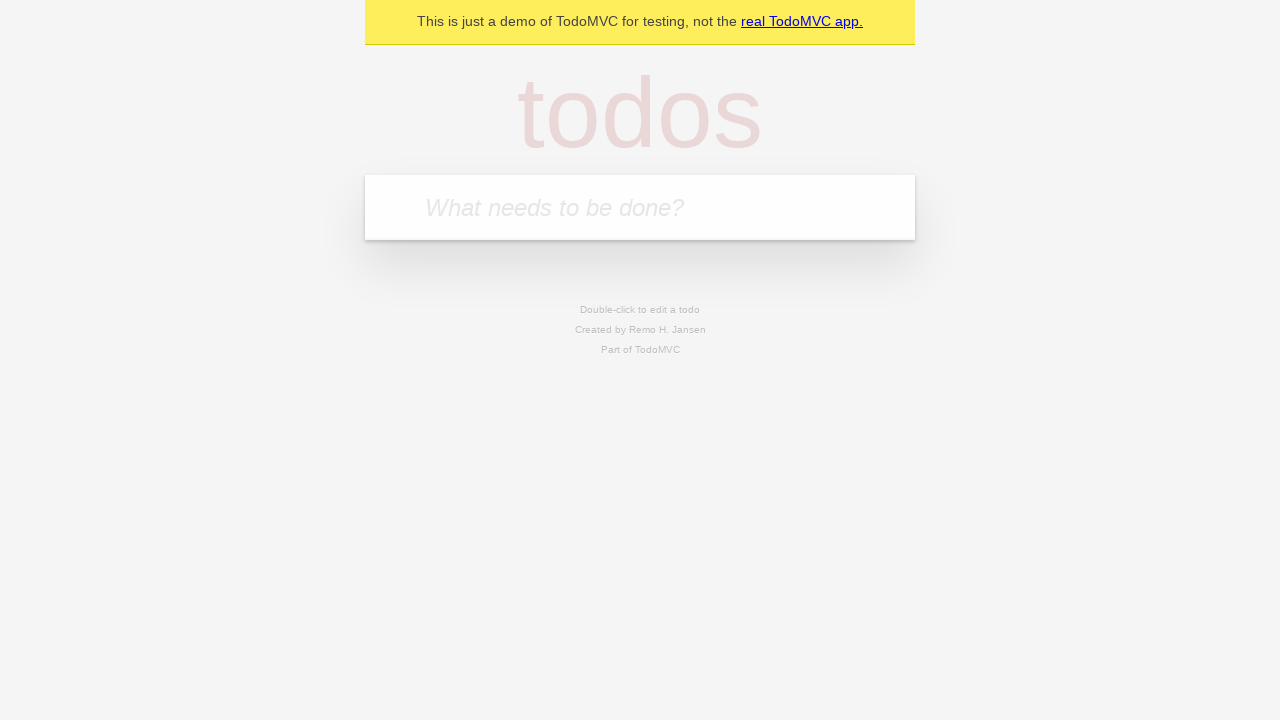

Filled new todo input with 'buy some cheese' on internal:attr=[placeholder="What needs to be done?"i]
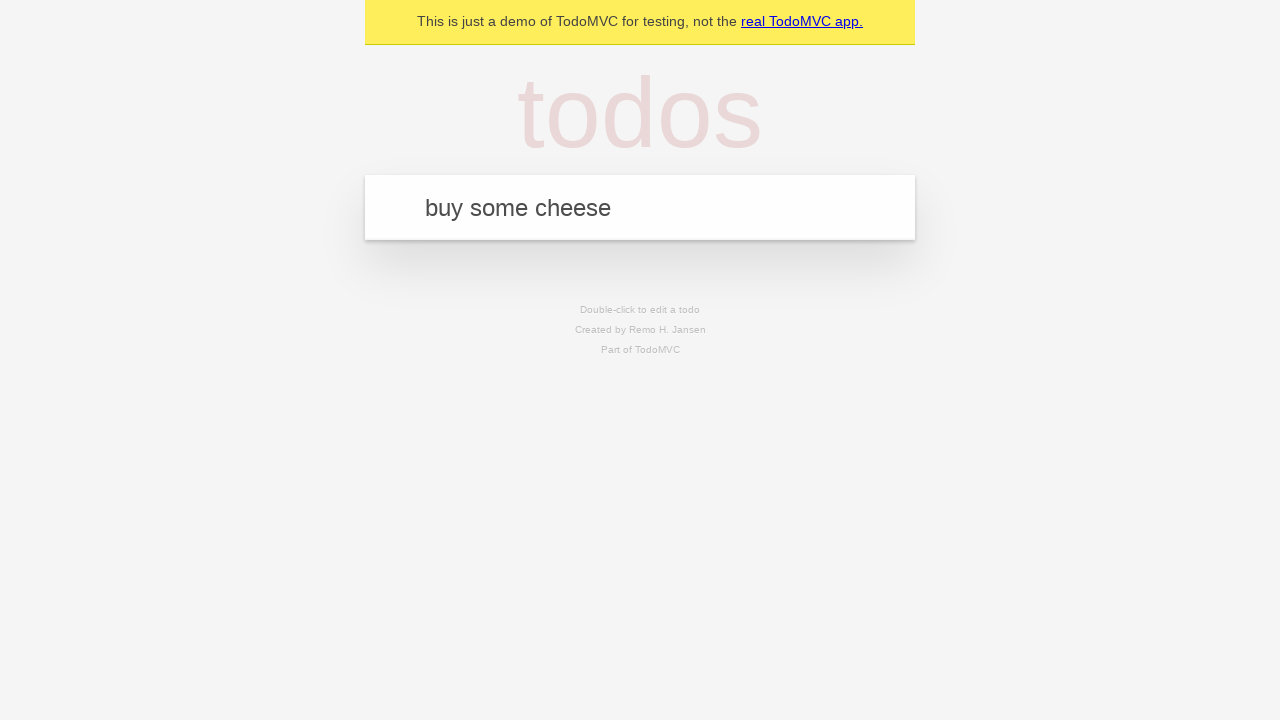

Pressed Enter to create first todo on internal:attr=[placeholder="What needs to be done?"i]
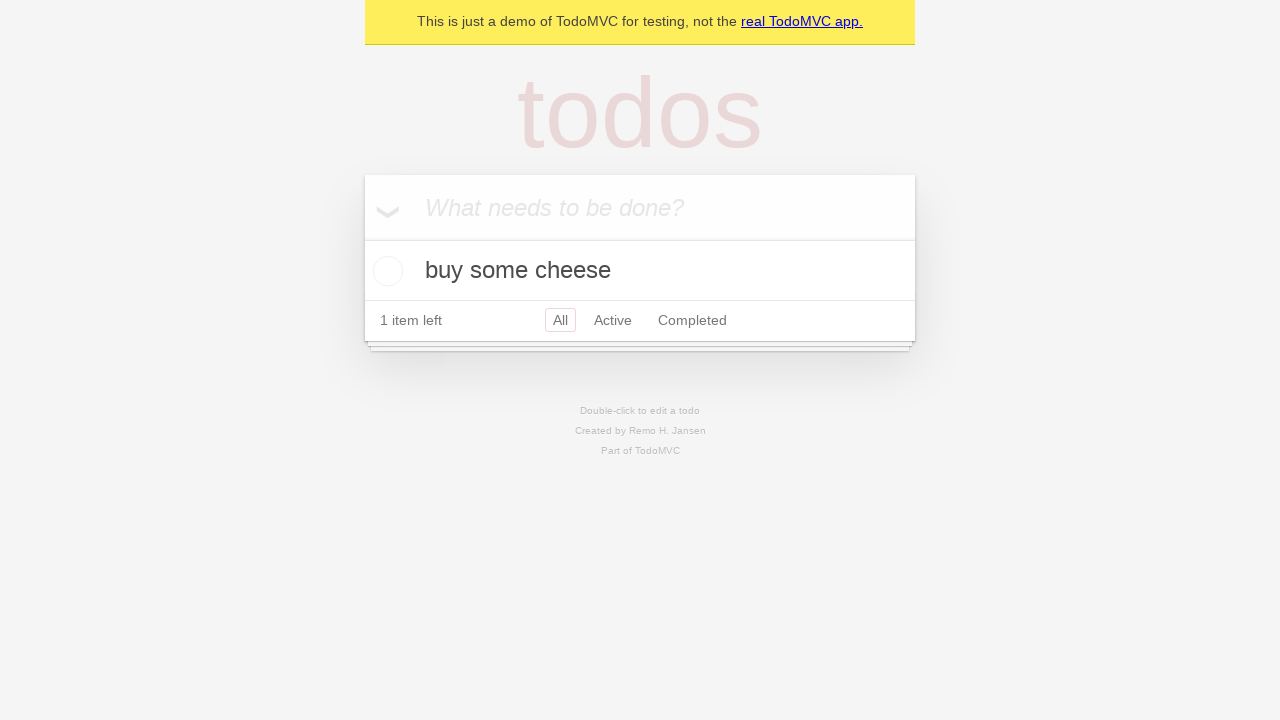

Filled new todo input with 'feed the cat' on internal:attr=[placeholder="What needs to be done?"i]
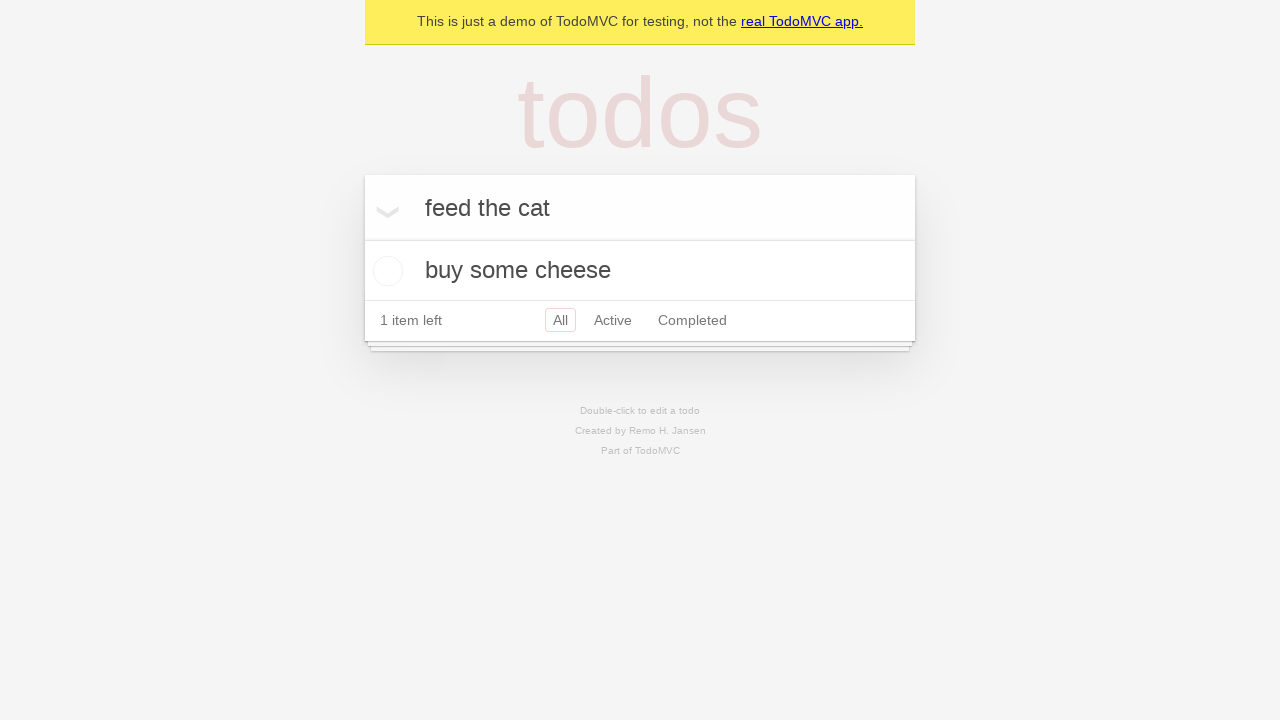

Pressed Enter to create second todo on internal:attr=[placeholder="What needs to be done?"i]
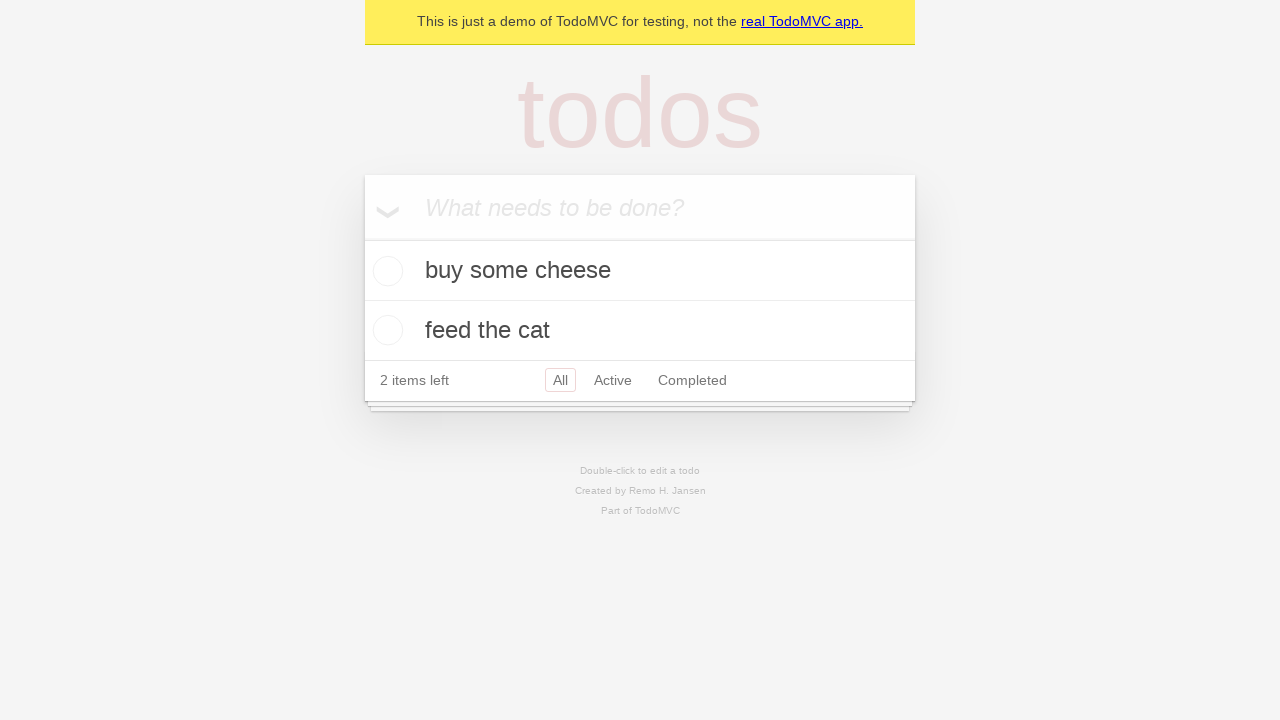

Filled new todo input with 'book a doctors appointment' on internal:attr=[placeholder="What needs to be done?"i]
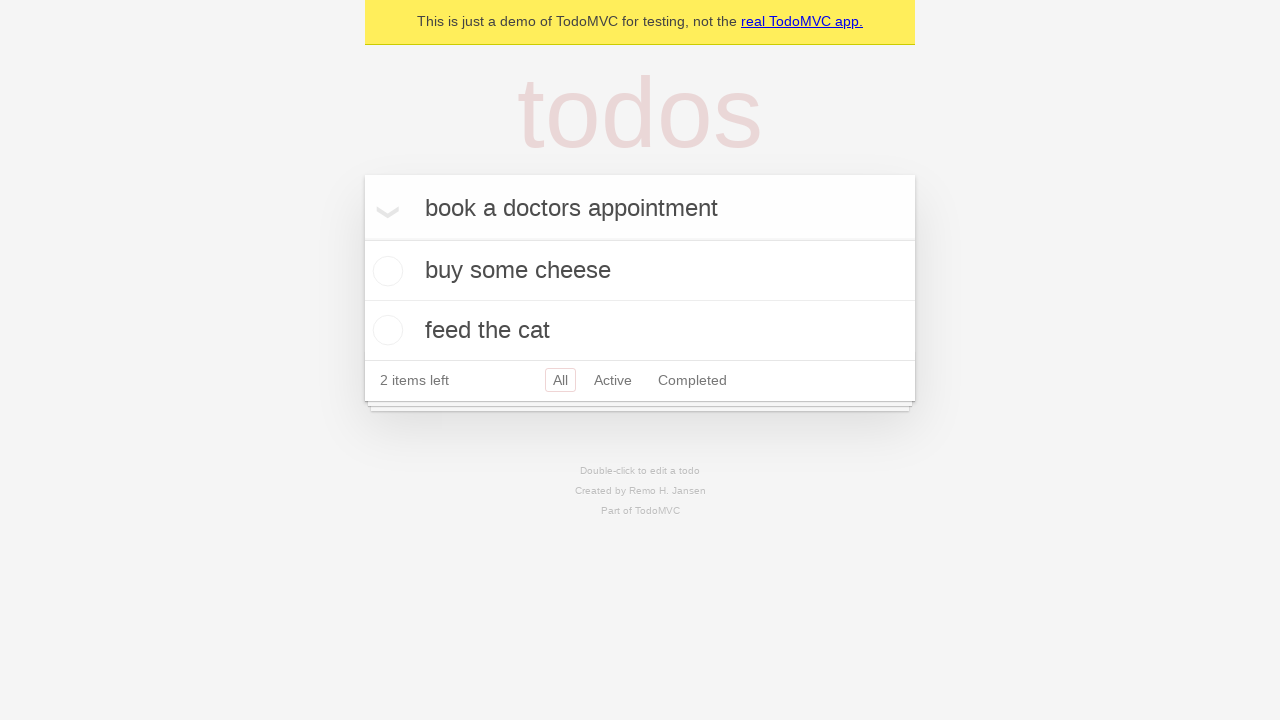

Pressed Enter to create third todo on internal:attr=[placeholder="What needs to be done?"i]
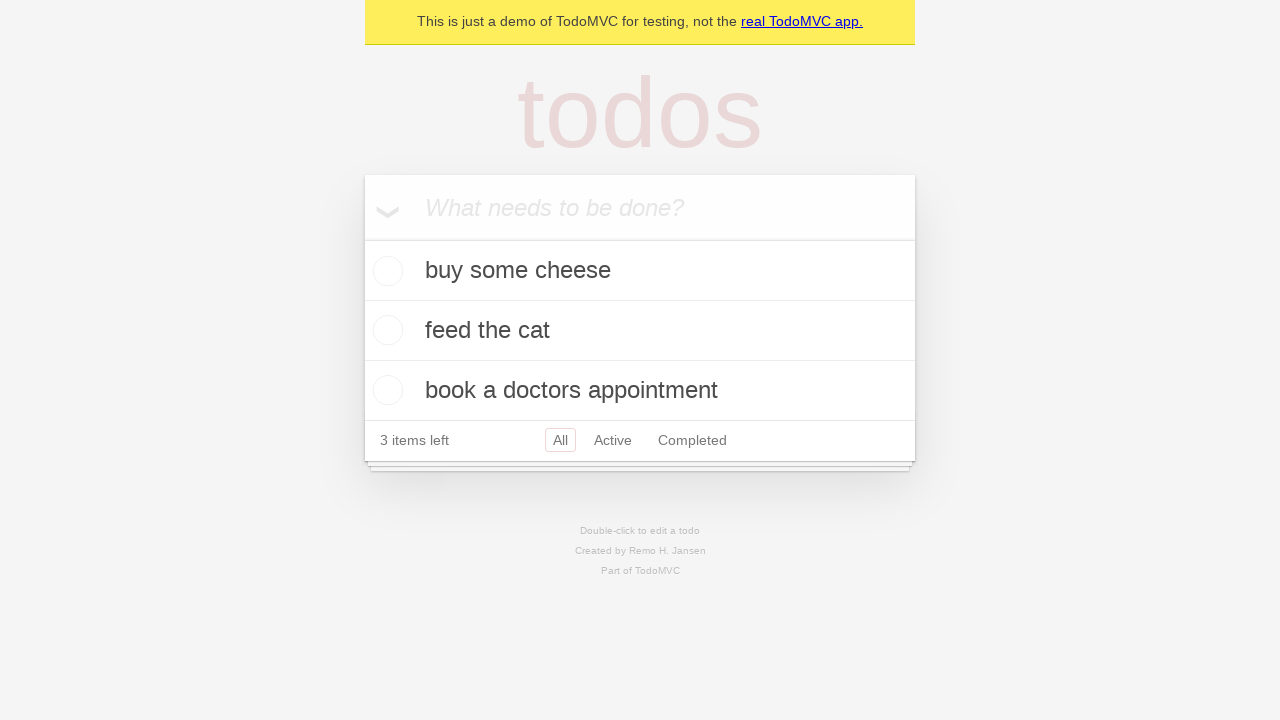

Waited for all three todo items to be rendered
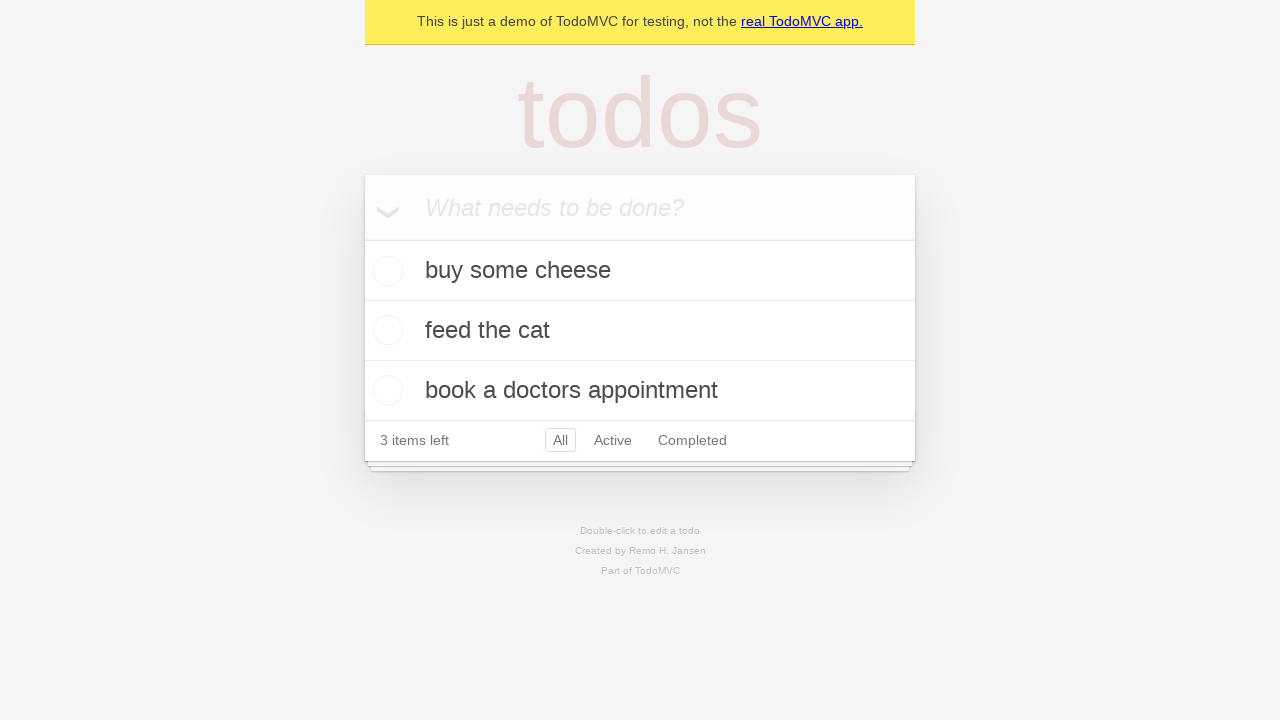

Double-clicked second todo item to enter edit mode at (640, 331) on internal:testid=[data-testid="todo-item"s] >> nth=1
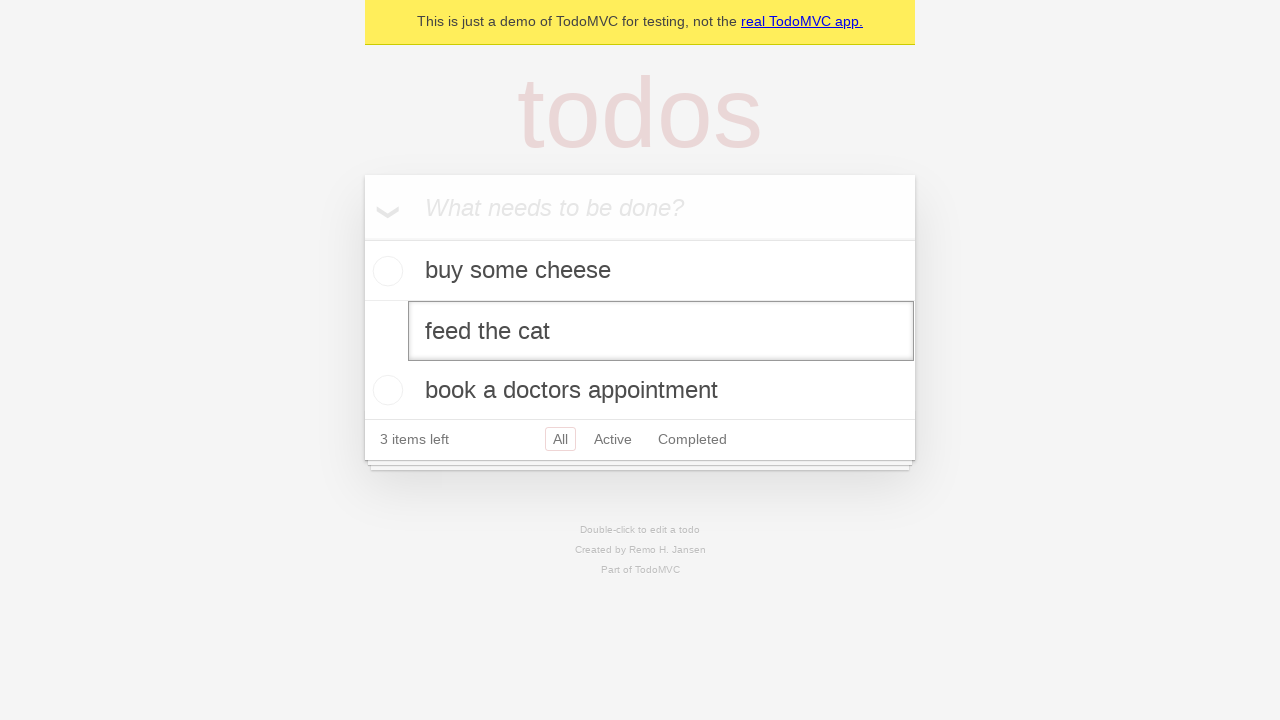

Filled edit textbox with text containing leading and trailing whitespace on internal:testid=[data-testid="todo-item"s] >> nth=1 >> internal:role=textbox[nam
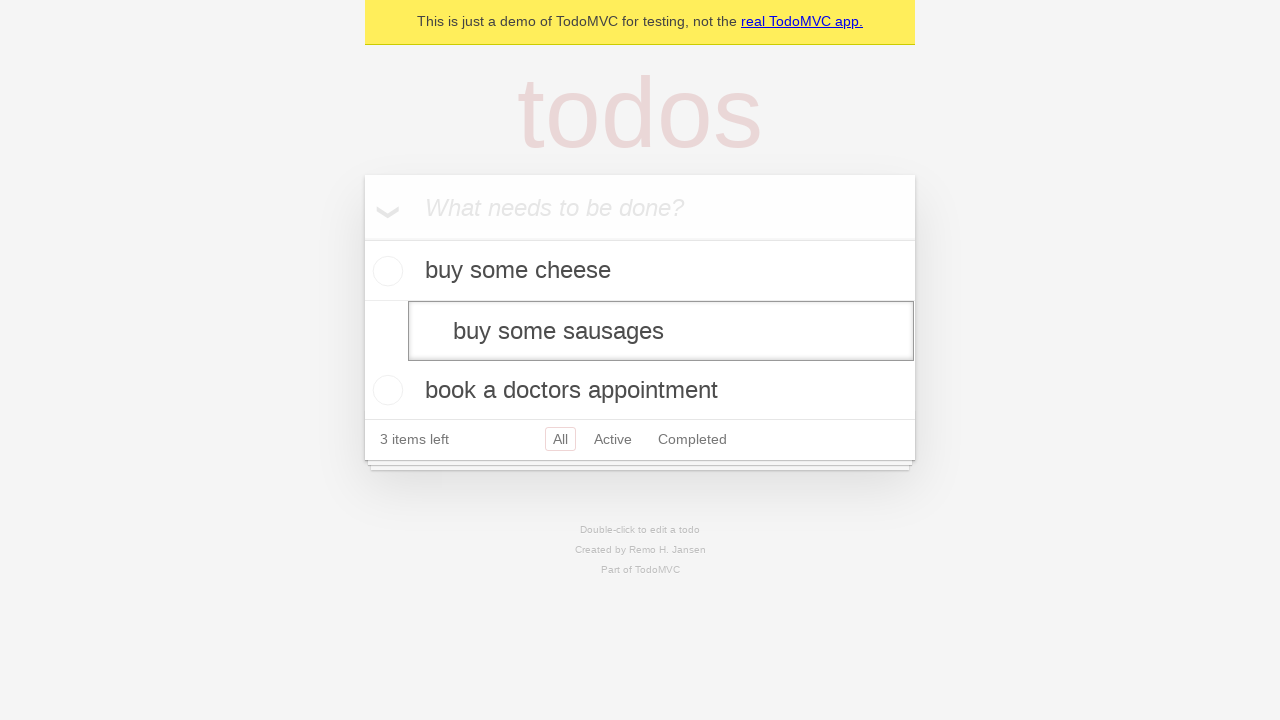

Pressed Enter to confirm edit and verify whitespace is trimmed on internal:testid=[data-testid="todo-item"s] >> nth=1 >> internal:role=textbox[nam
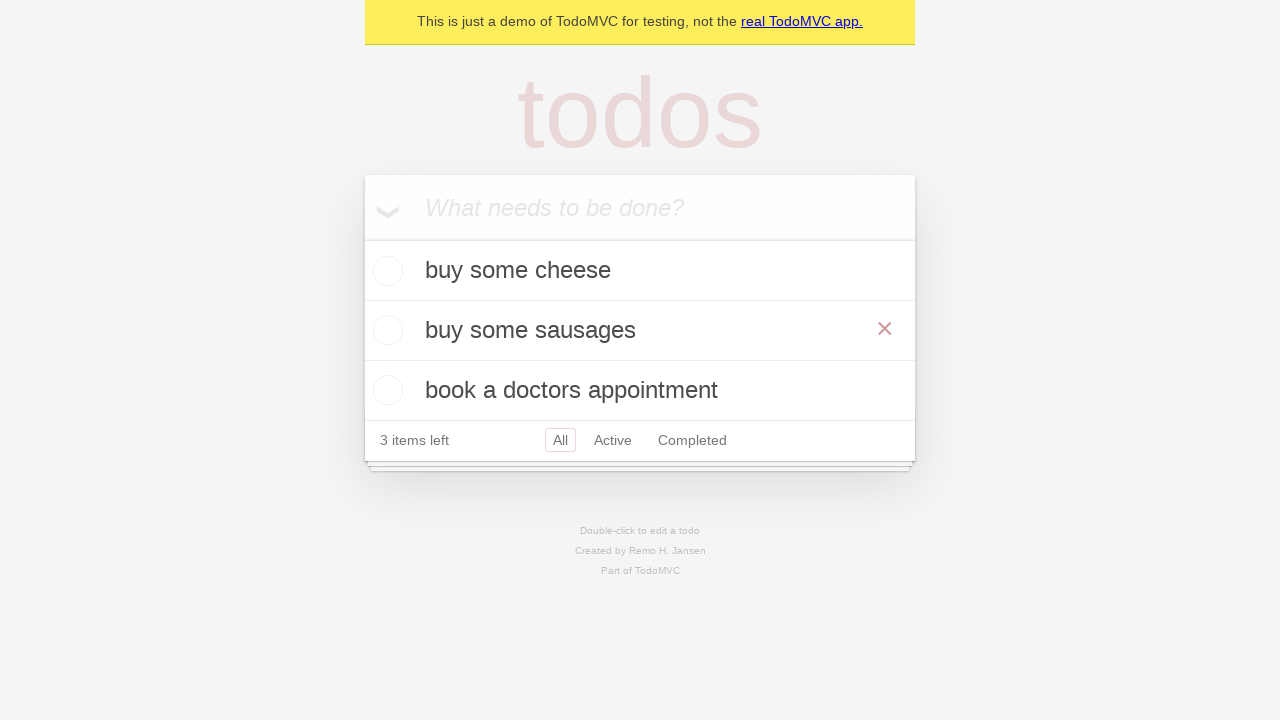

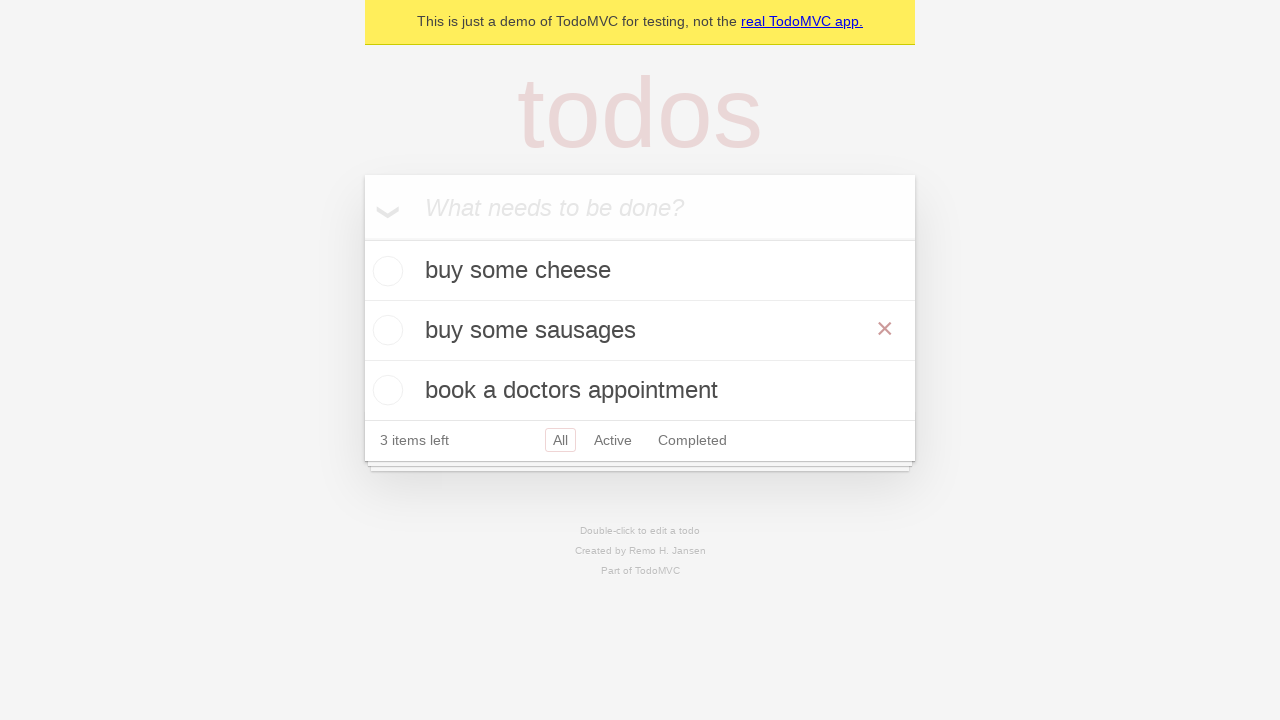